Tests that browser back button navigation works correctly with filters

Starting URL: https://demo.playwright.dev/todomvc

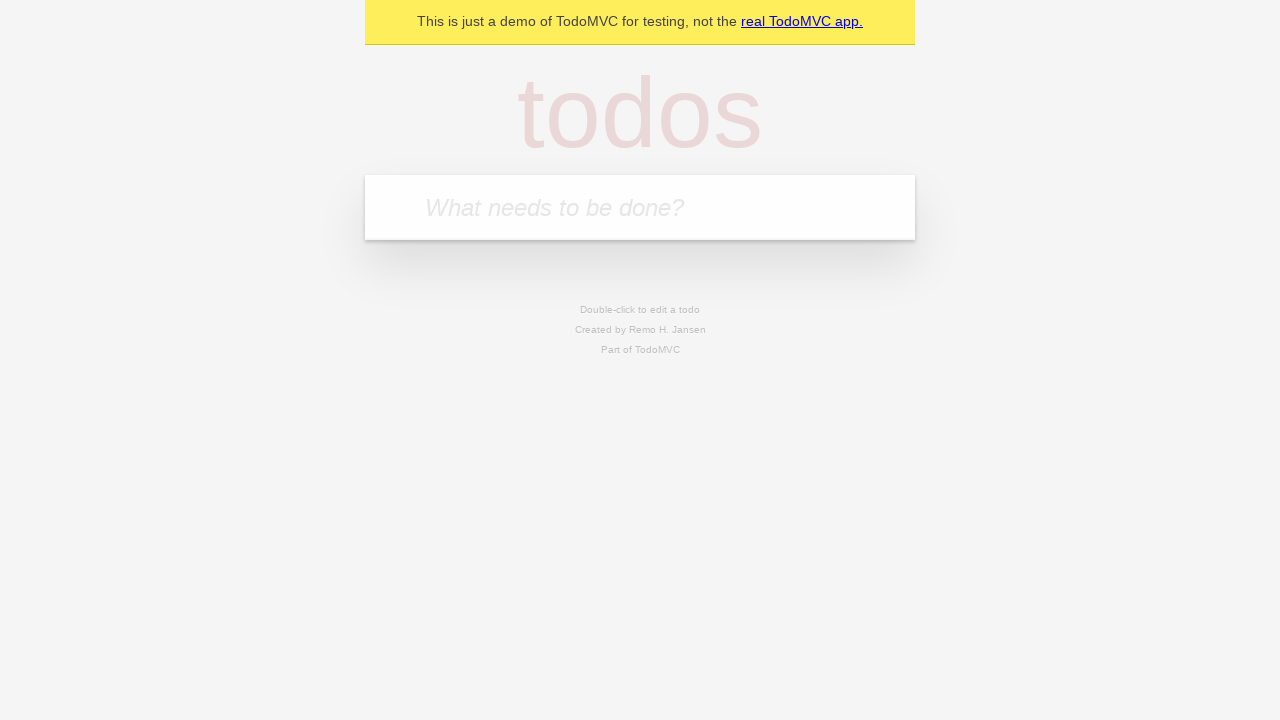

Filled todo input with 'buy some cheese' on internal:attr=[placeholder="What needs to be done?"i]
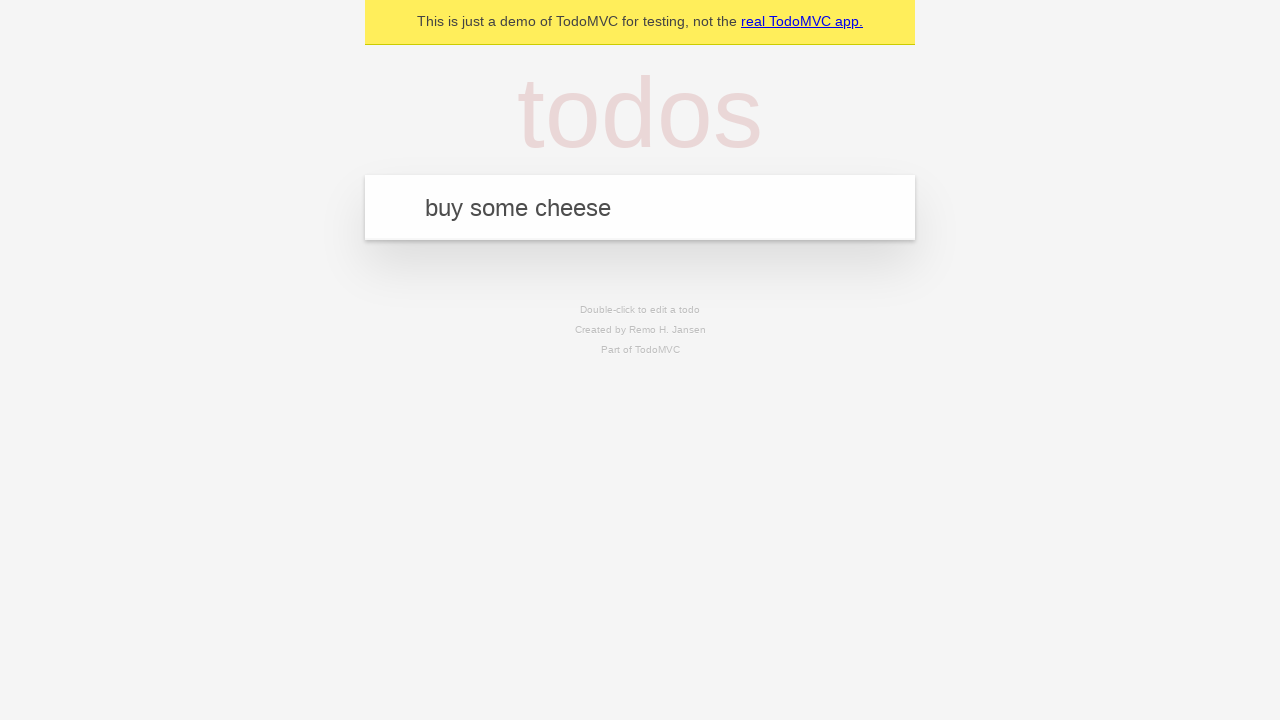

Pressed Enter to add first todo item on internal:attr=[placeholder="What needs to be done?"i]
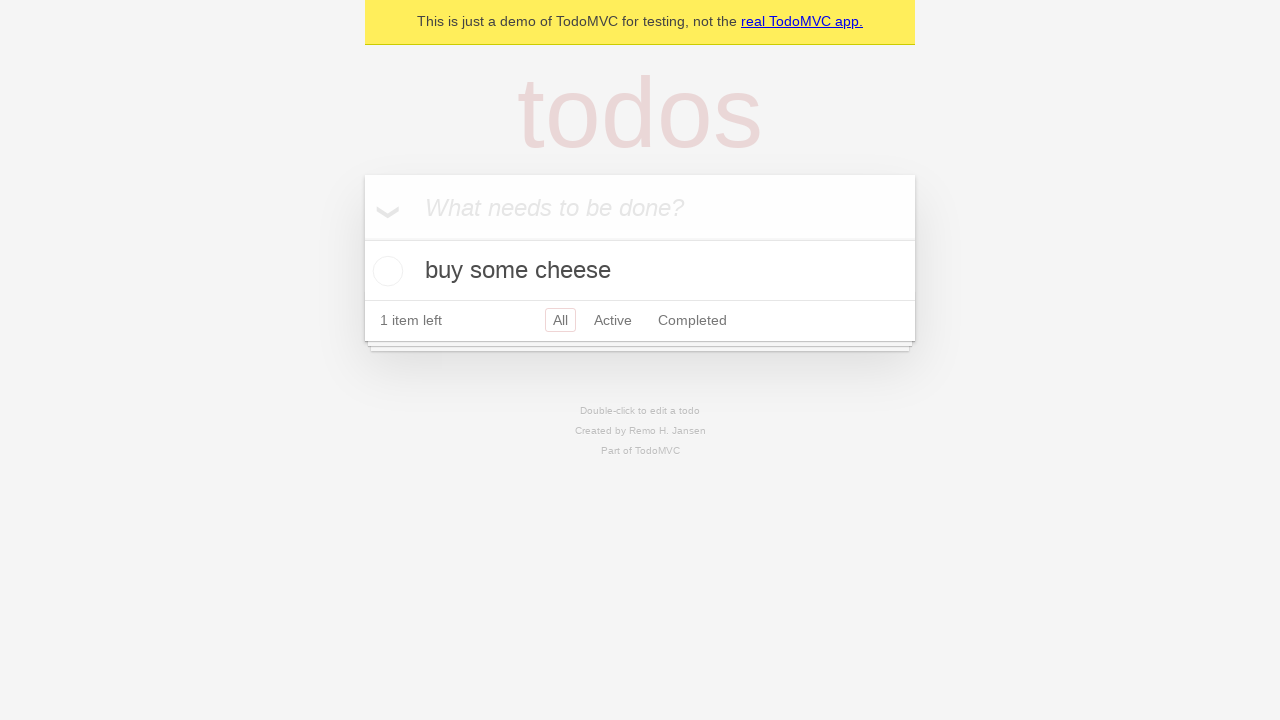

Filled todo input with 'feed the cat' on internal:attr=[placeholder="What needs to be done?"i]
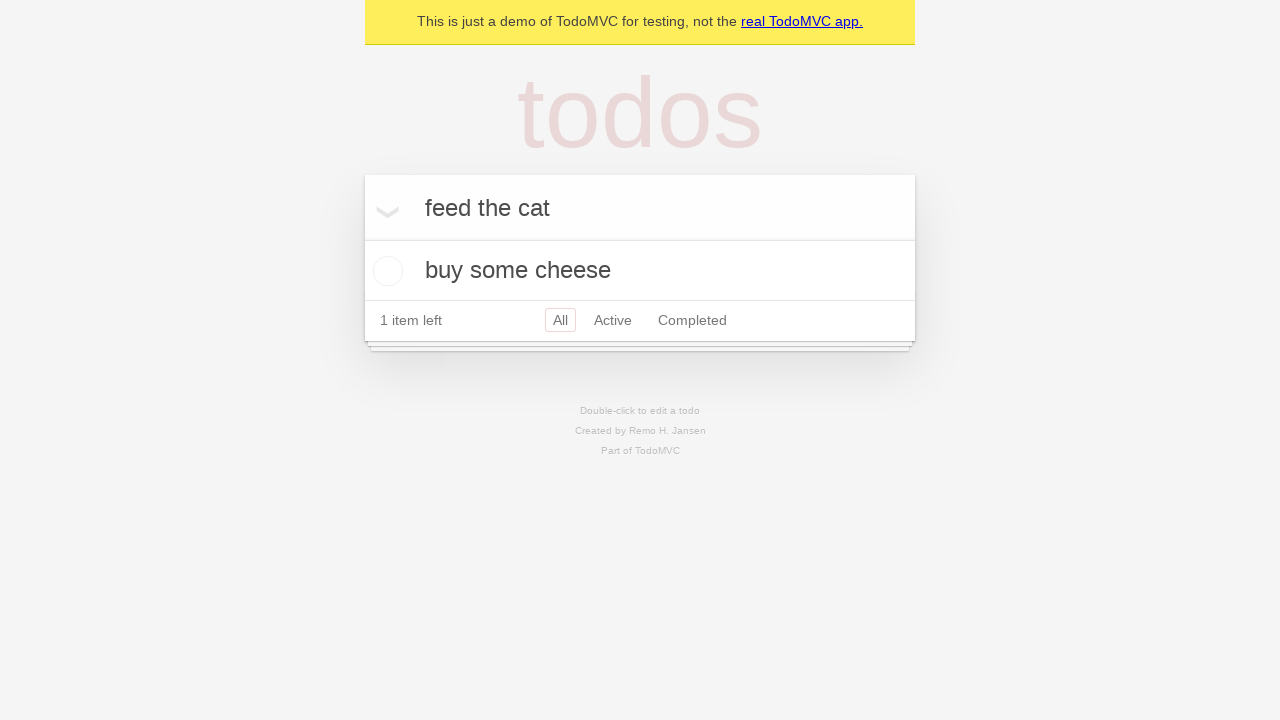

Pressed Enter to add second todo item on internal:attr=[placeholder="What needs to be done?"i]
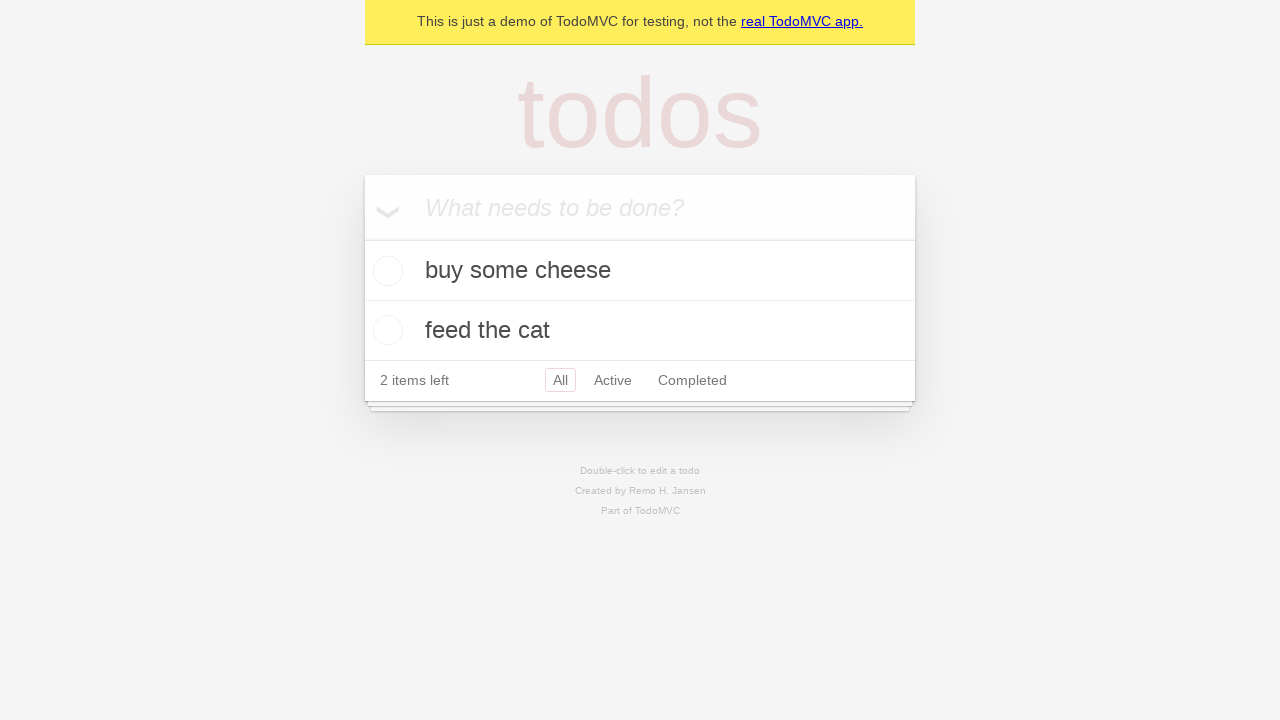

Filled todo input with 'book a doctors appointment' on internal:attr=[placeholder="What needs to be done?"i]
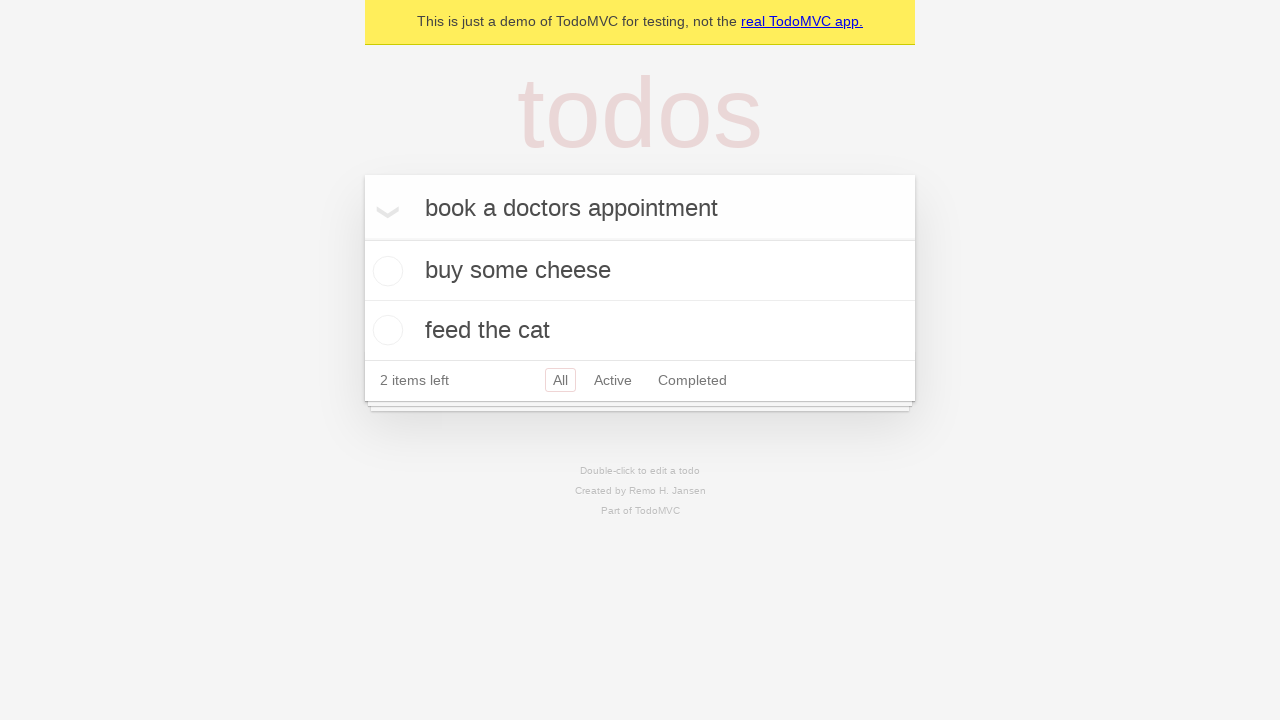

Pressed Enter to add third todo item on internal:attr=[placeholder="What needs to be done?"i]
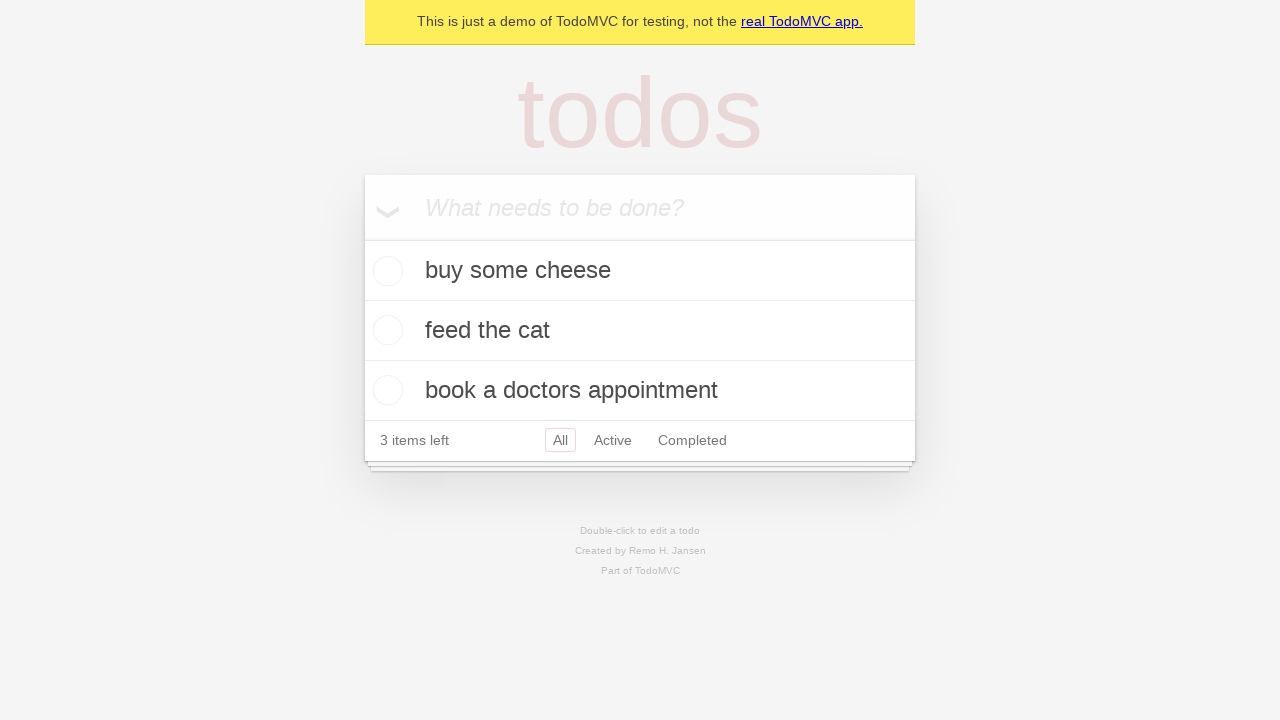

Checked checkbox for second todo item to mark as complete at (385, 330) on internal:testid=[data-testid="todo-item"s] >> nth=1 >> internal:role=checkbox
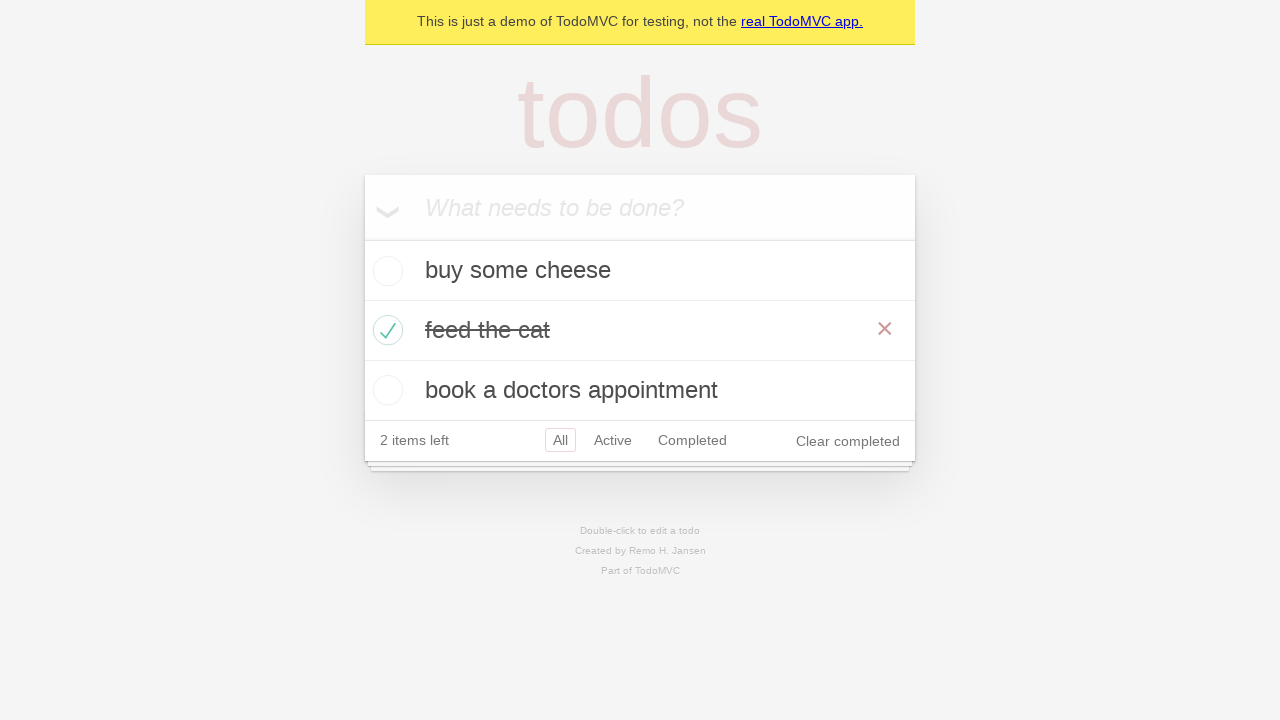

Clicked 'All' filter to show all todo items at (560, 440) on internal:role=link[name="All"i]
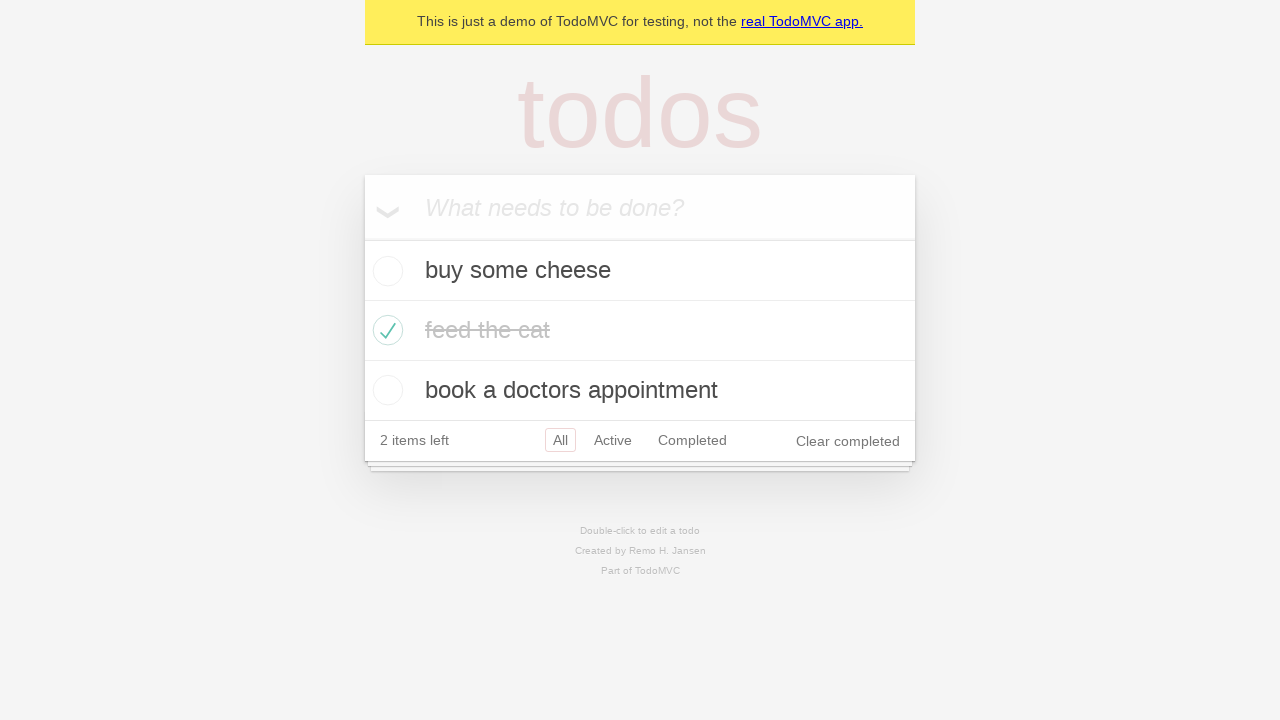

Clicked 'Active' filter to show only active todo items at (613, 440) on internal:role=link[name="Active"i]
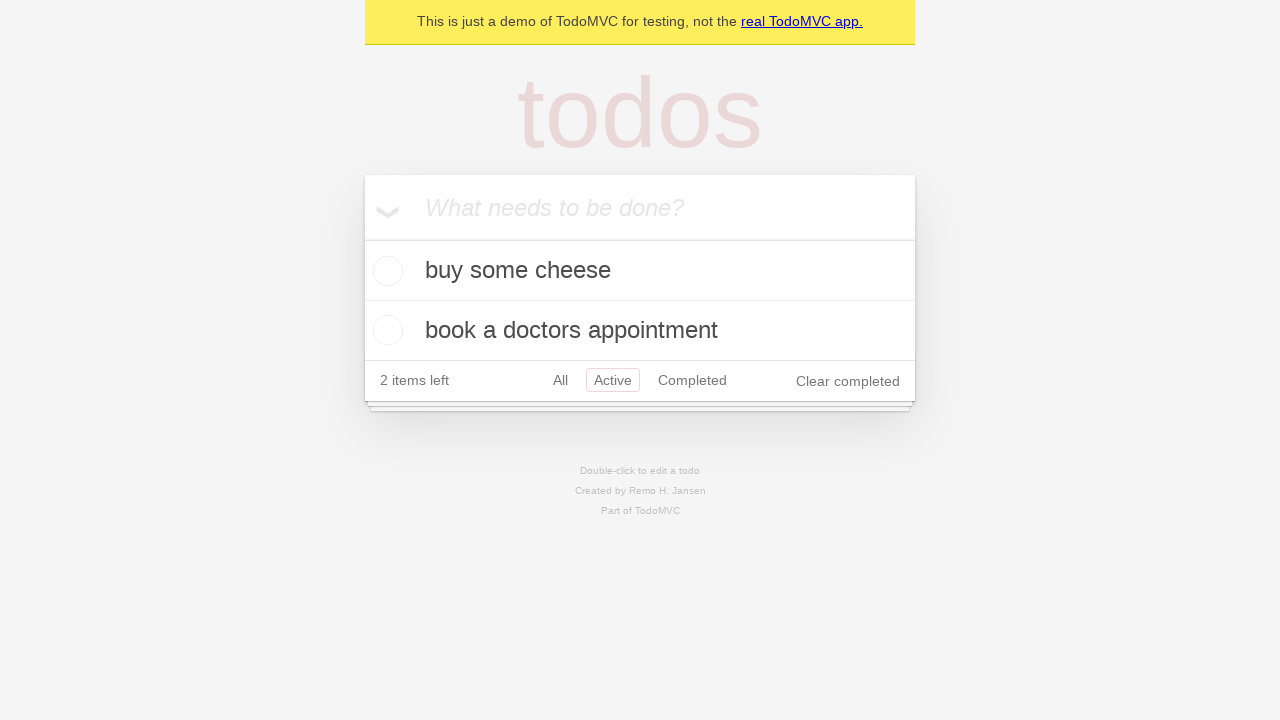

Clicked 'Completed' filter to show only completed todo items at (692, 380) on internal:role=link[name="Completed"i]
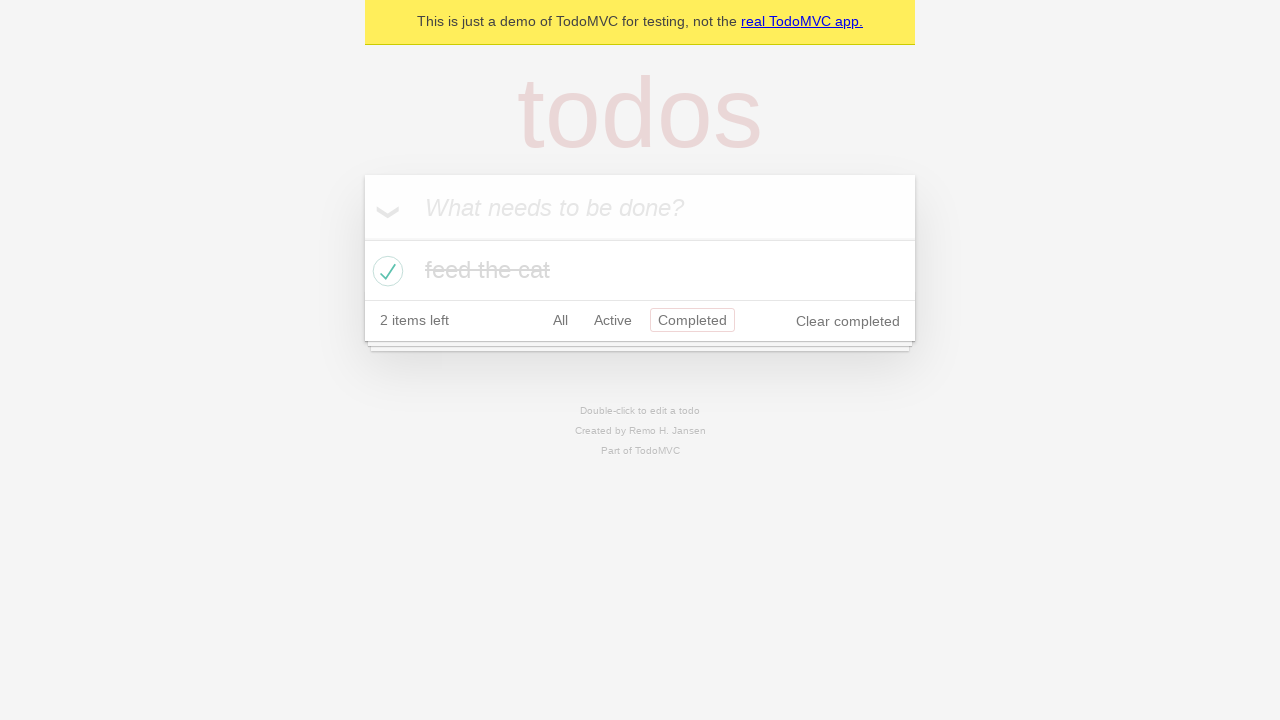

Navigated back from Completed filter to Active filter
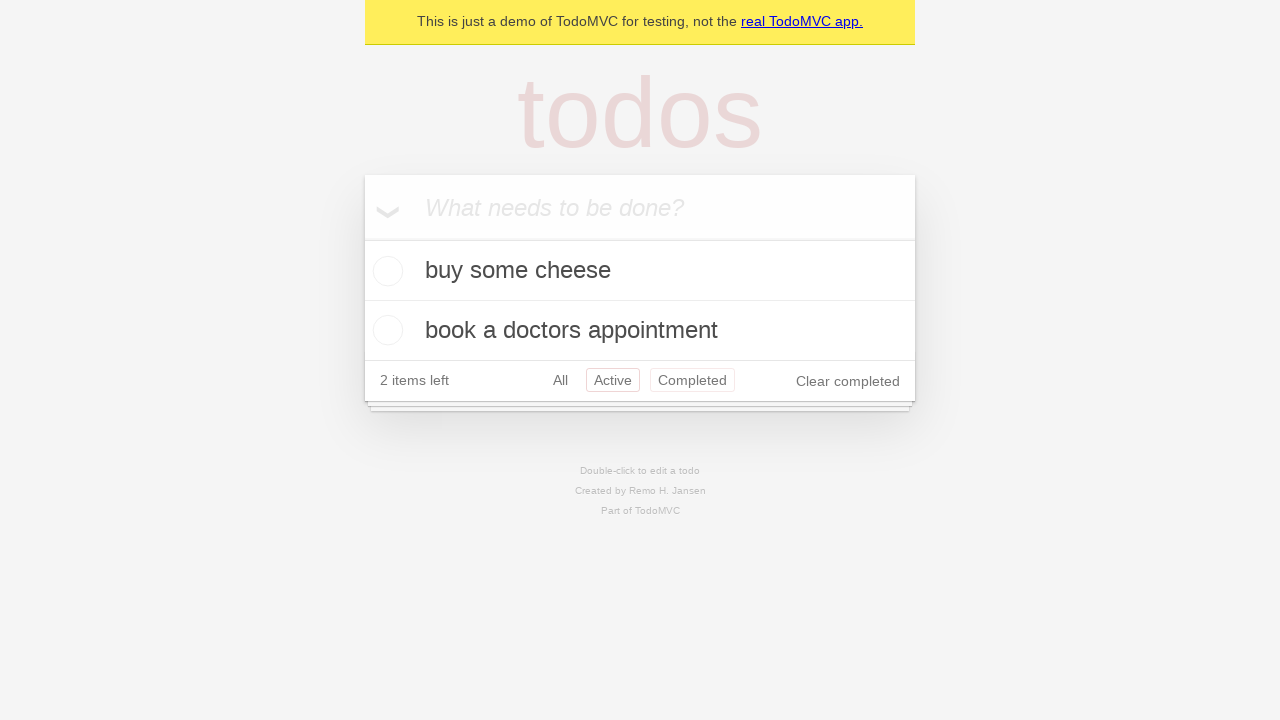

Navigated back from Active filter to All filter
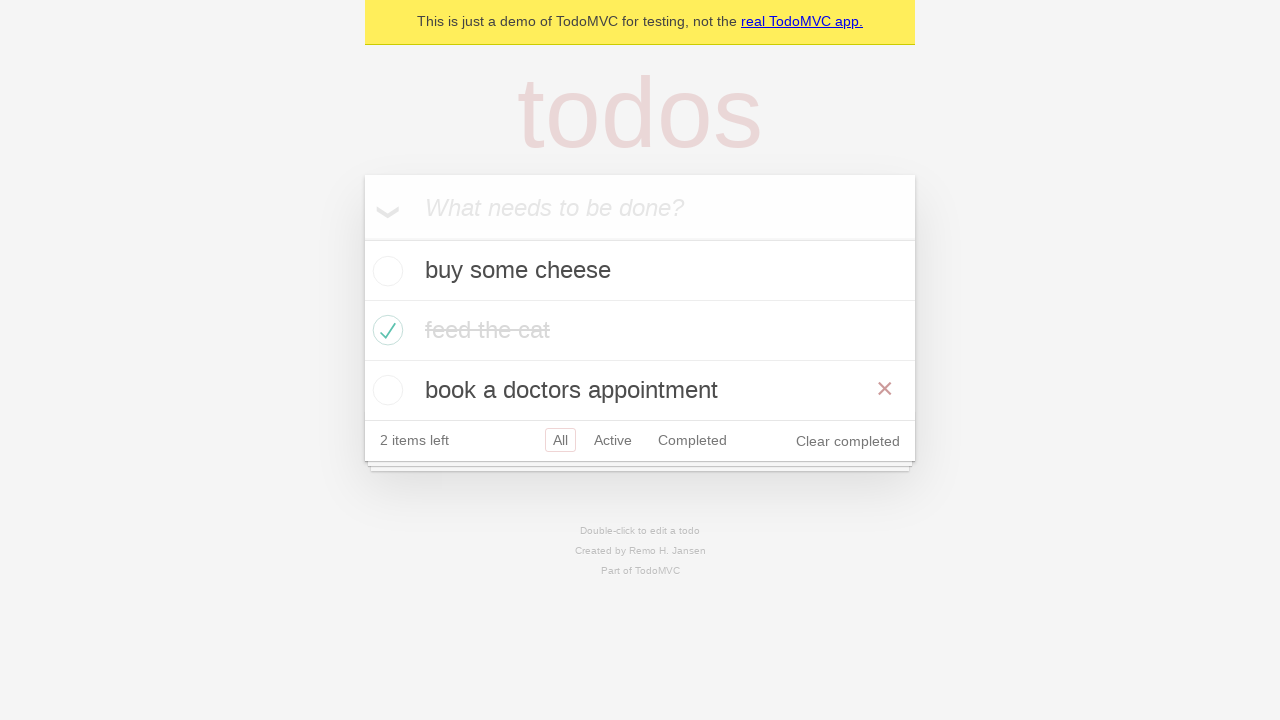

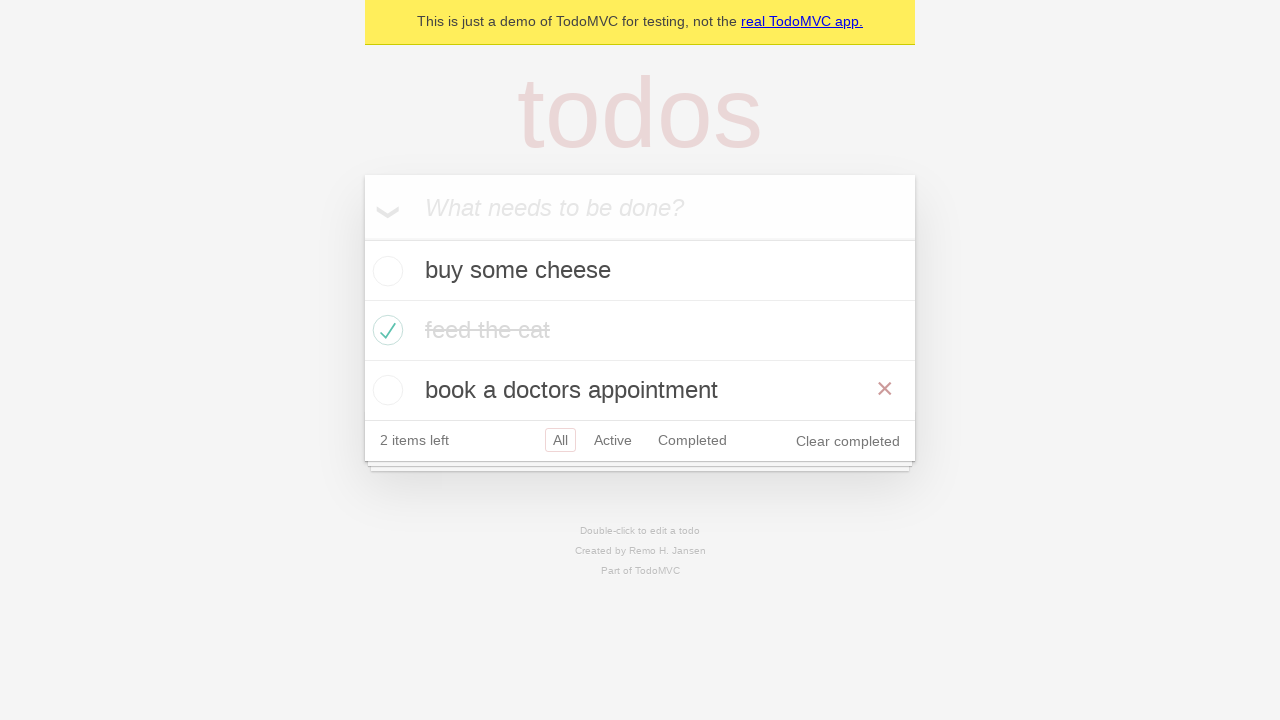